Navigates to example.com and clicks on an element. The original script had a null element ID, so a reasonable selector for the "More information..." link on example.com is used.

Starting URL: http://www.example.com

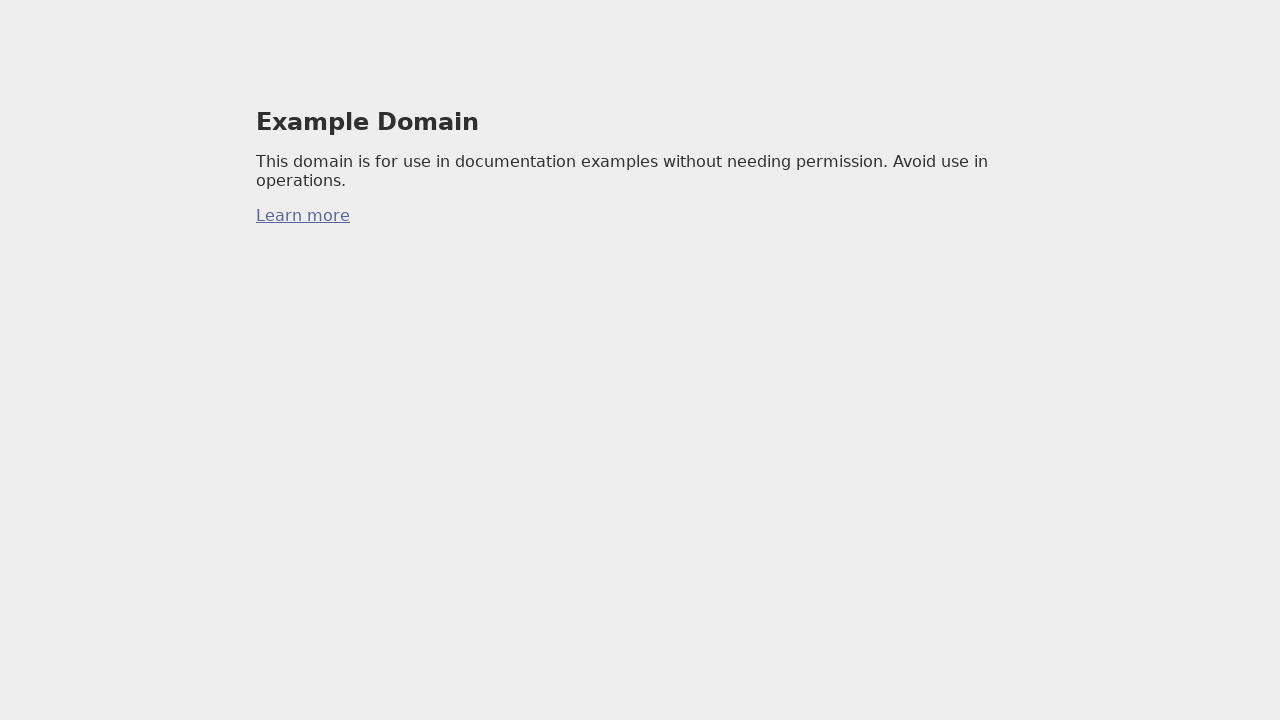

Clicked on the 'More information...' link on example.com at (303, 216) on a
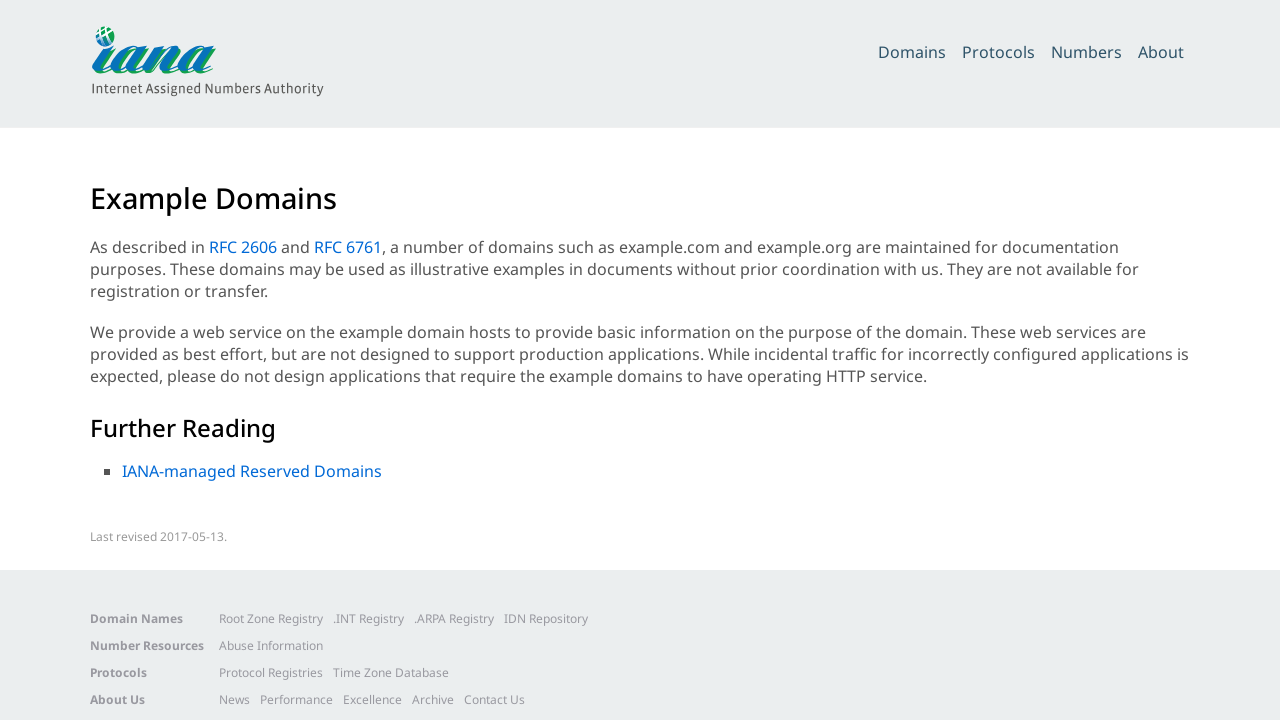

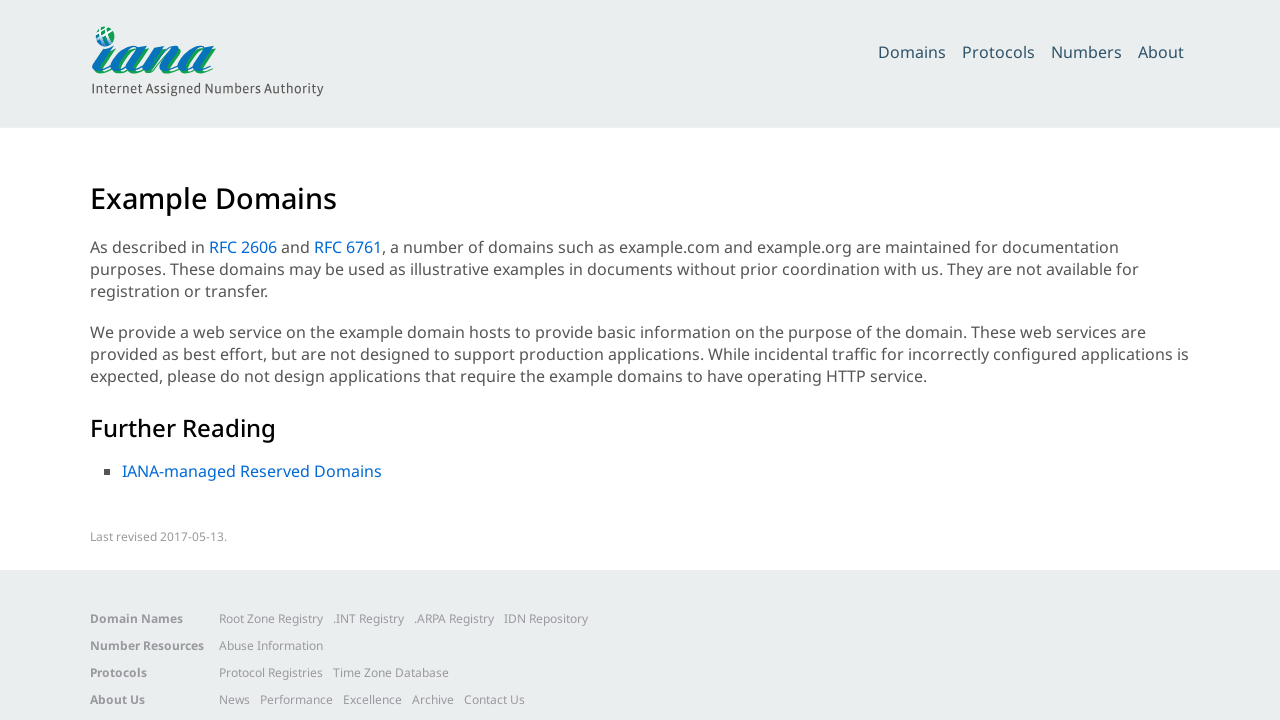